Tests search functionality on fxtrend.info by entering a search term in the search box and clicking the search submit button

Starting URL: https://fxtrend.info/

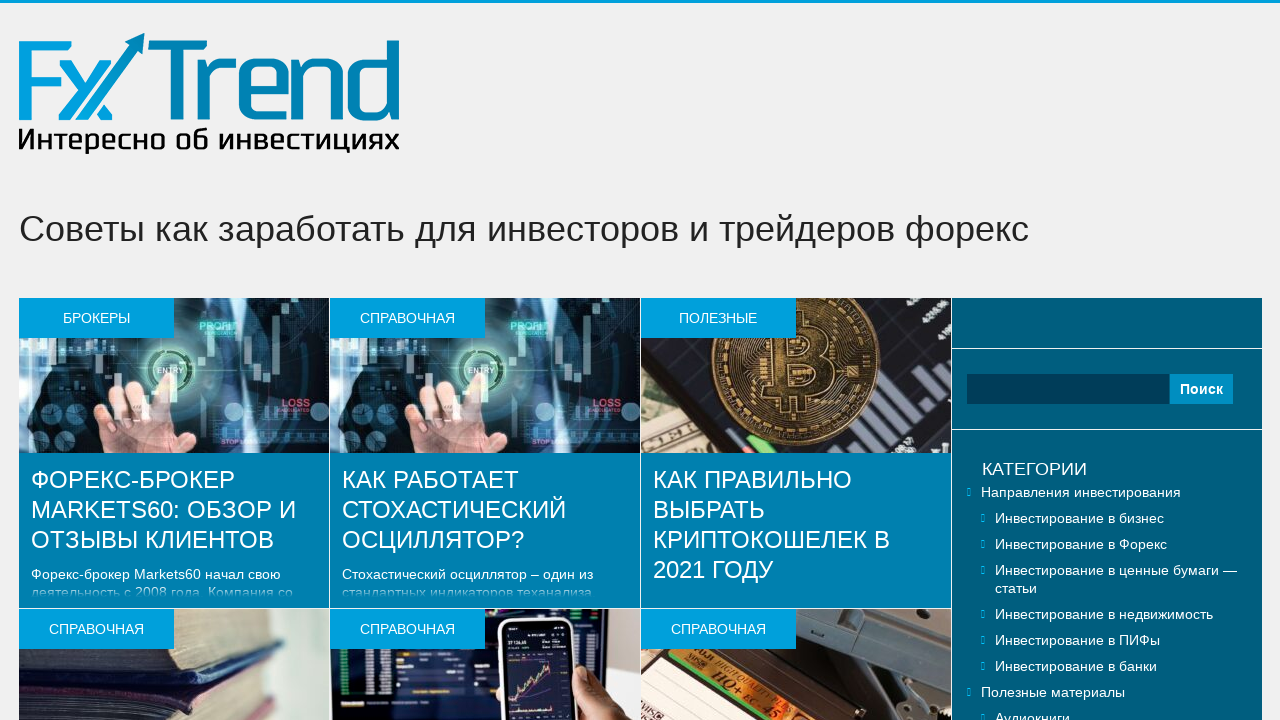

Filled search box with 'forex trading strategies' on #s
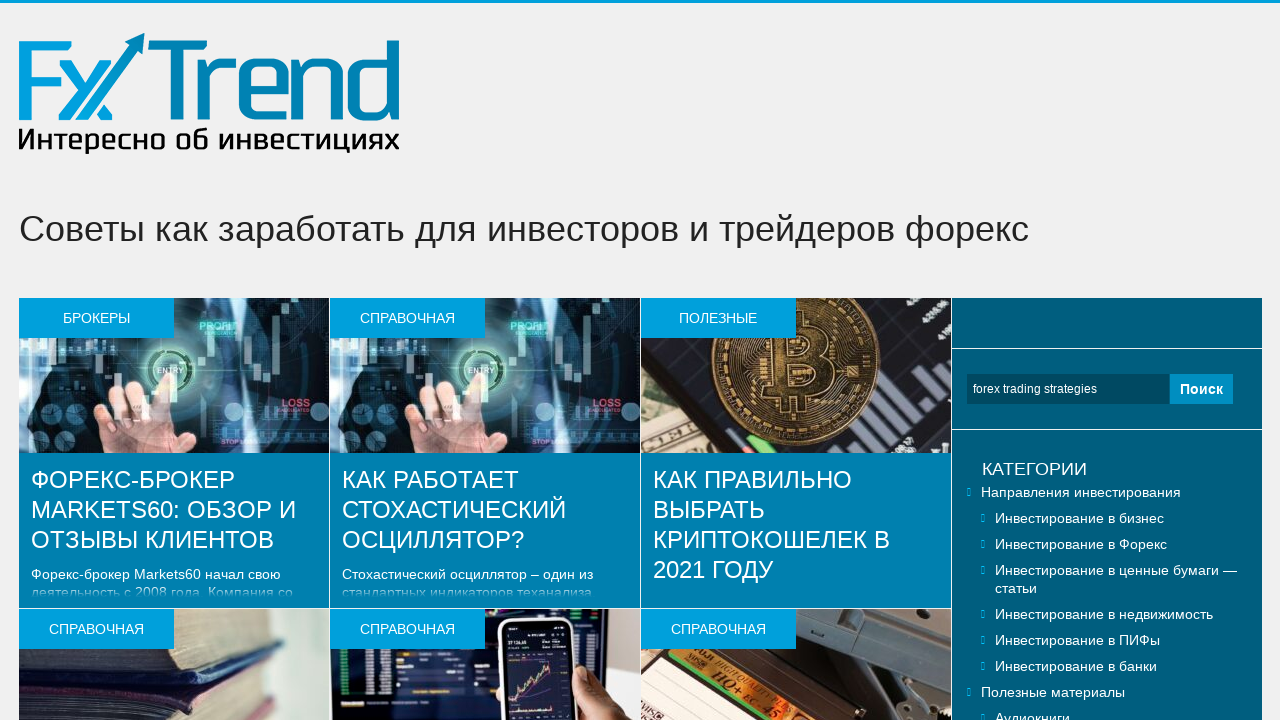

Clicked search submit button at (1201, 389) on #searchsubmit
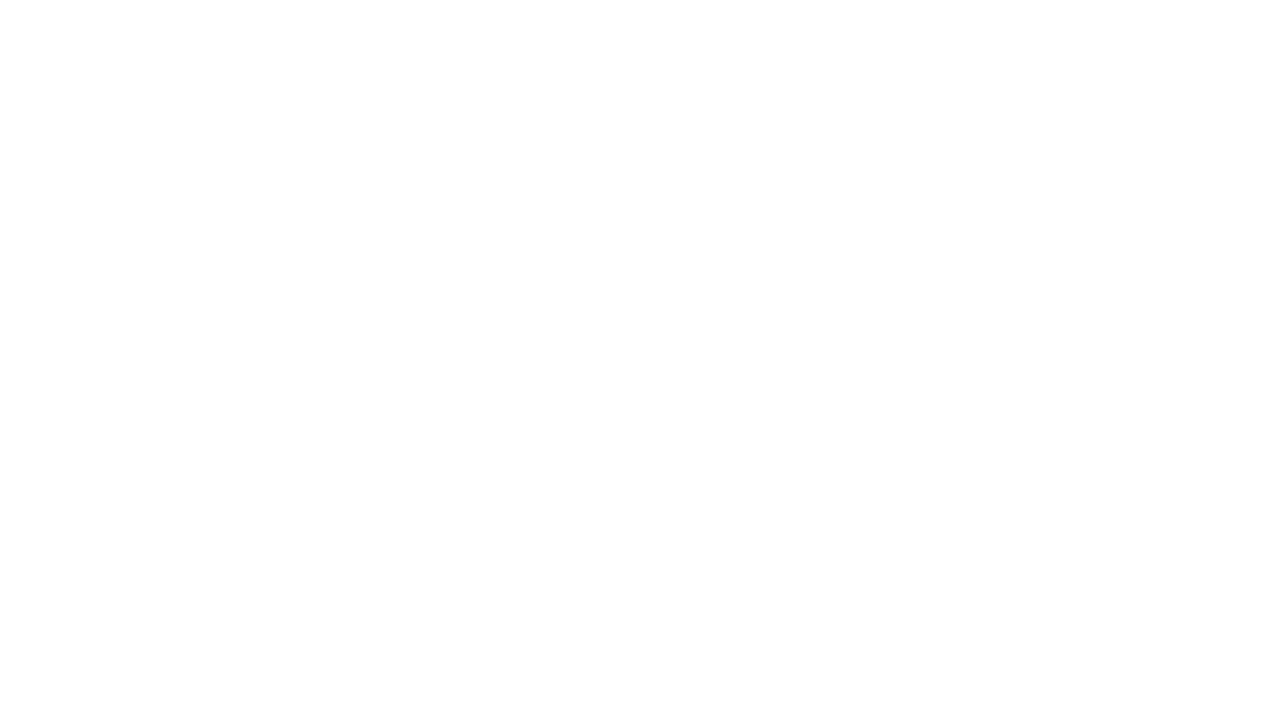

Search results page loaded
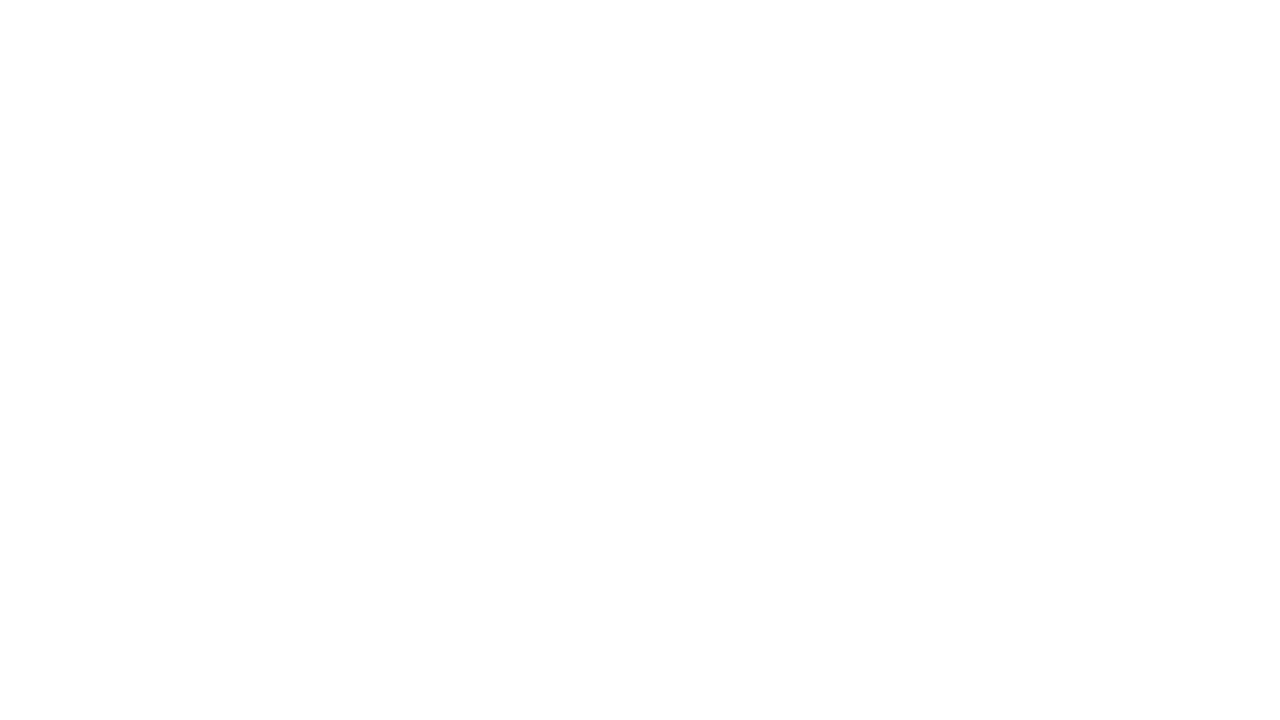

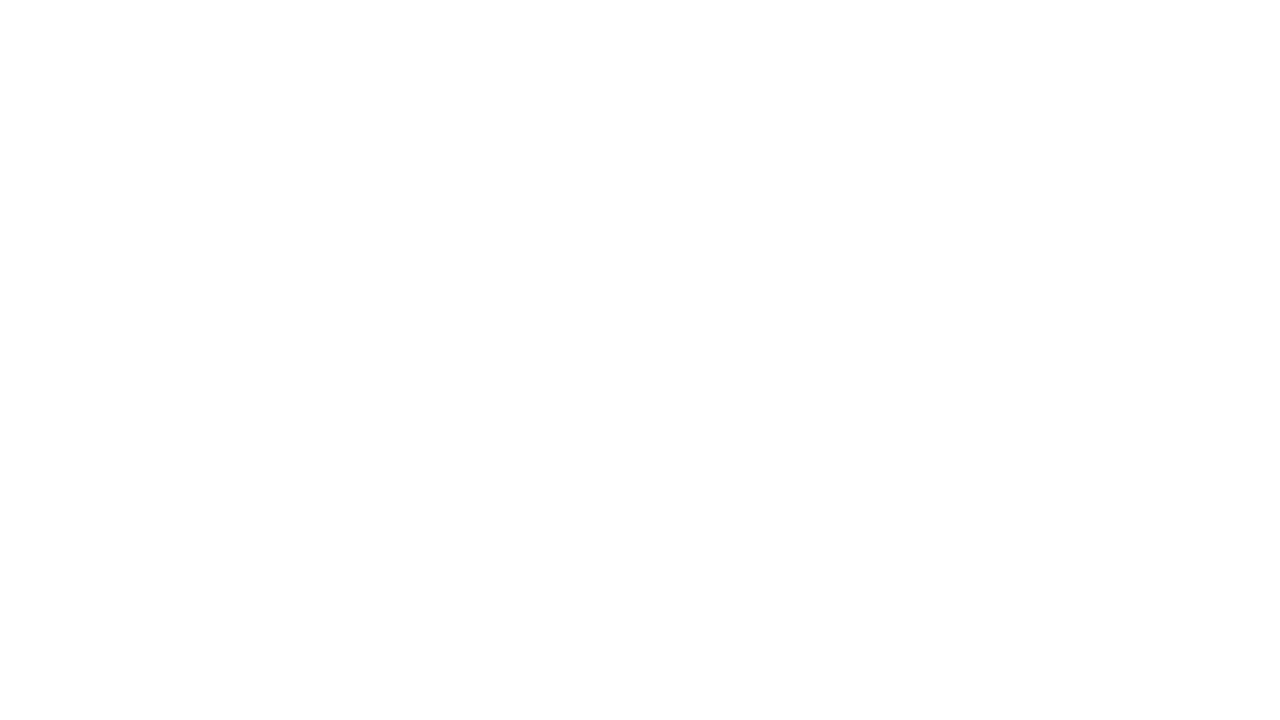